Tests the search functionality on the JavaScript tutorial website by entering a search term and verifying the results contain the searched text

Starting URL: https://learn.javascript.ru/

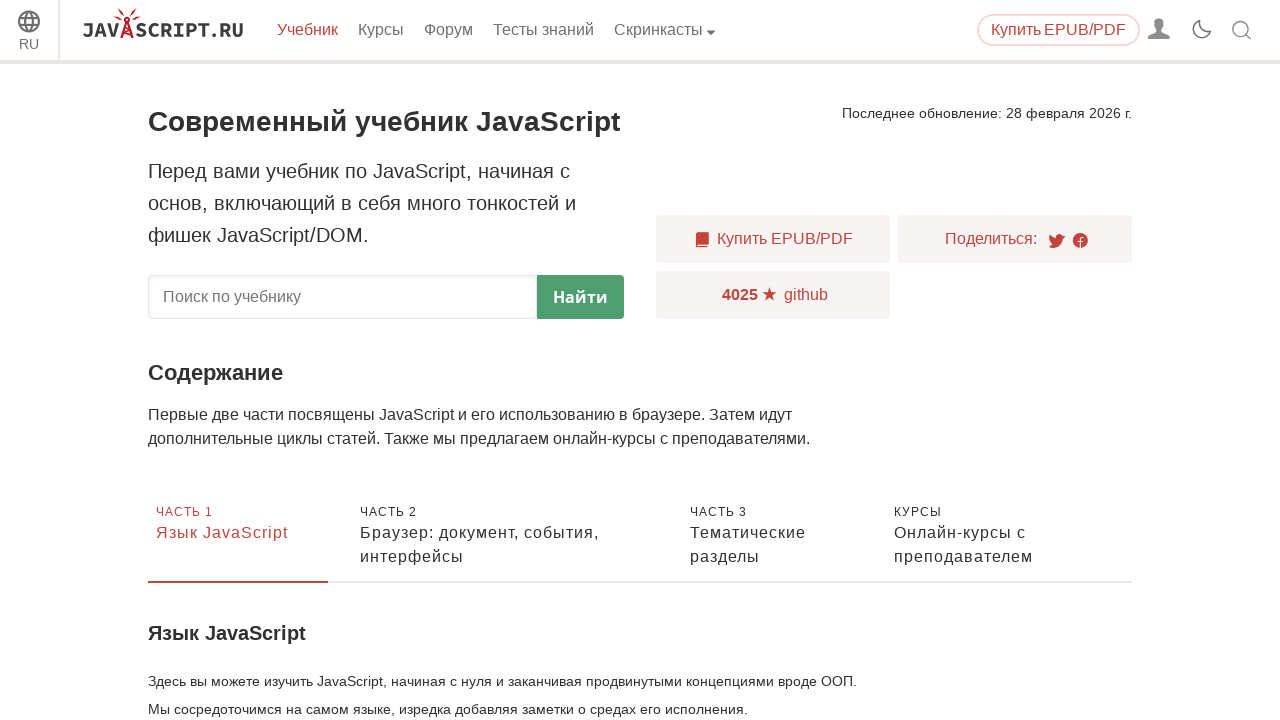

Clicked on the search field at (342, 297) on .text-input__frontpage-search__input
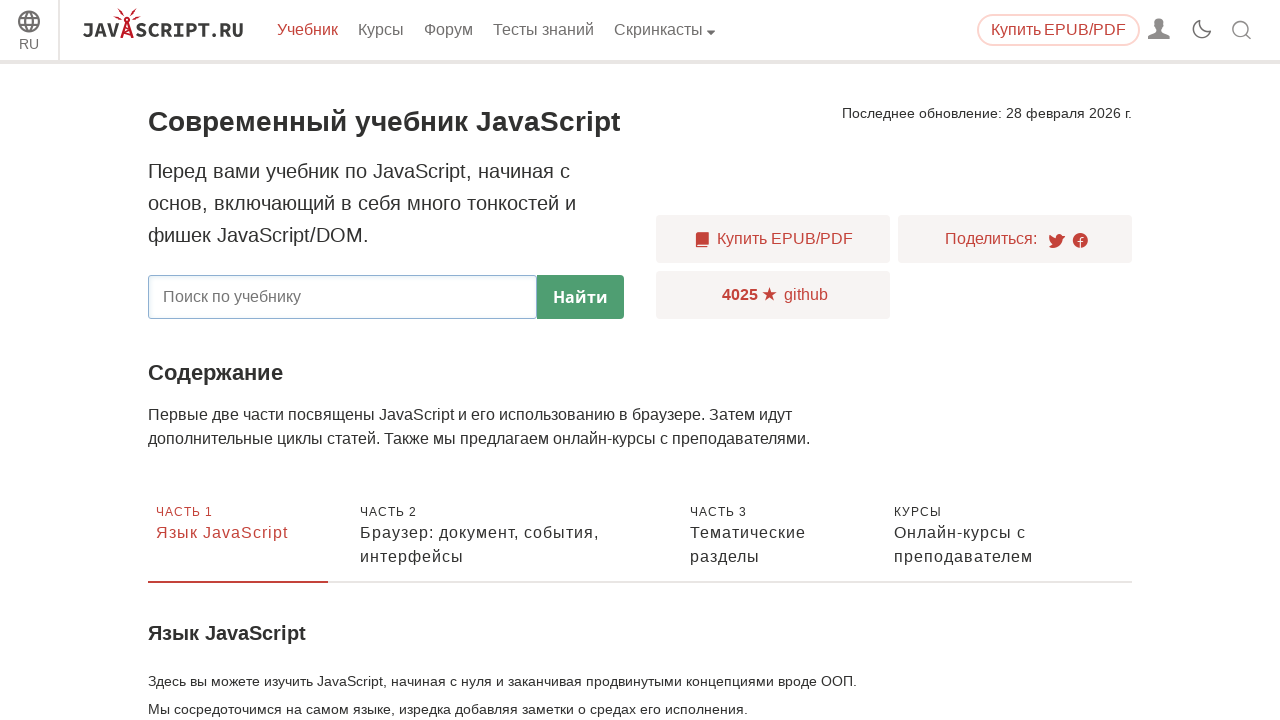

Entered search term 'замыкания' in the search field on .text-input__frontpage-search__input
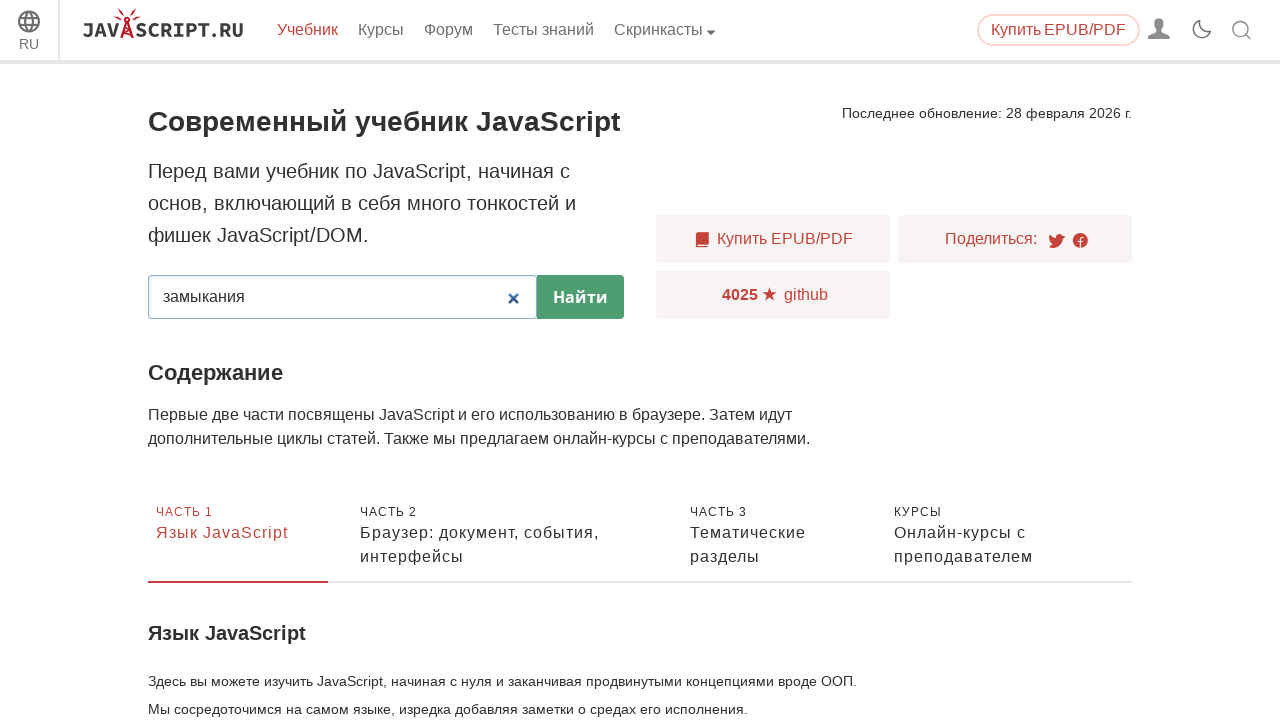

Pressed Enter to submit the search on .text-input__frontpage-search__input
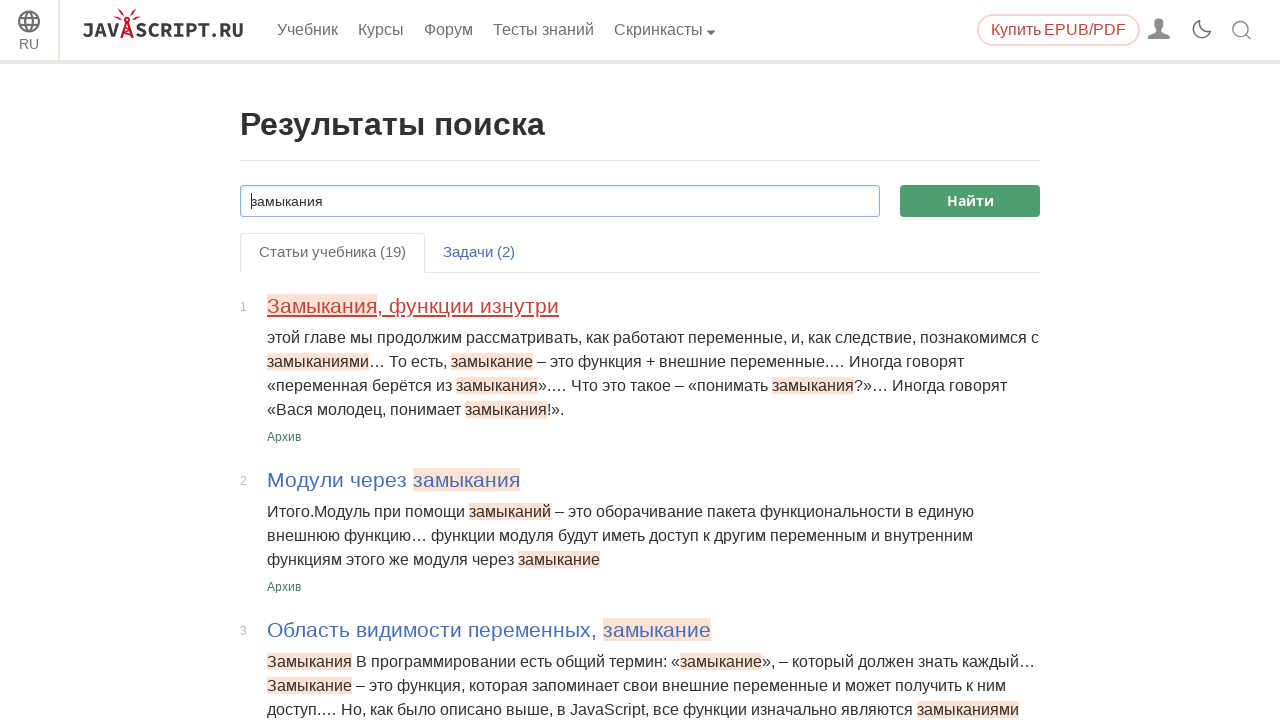

Search results loaded successfully
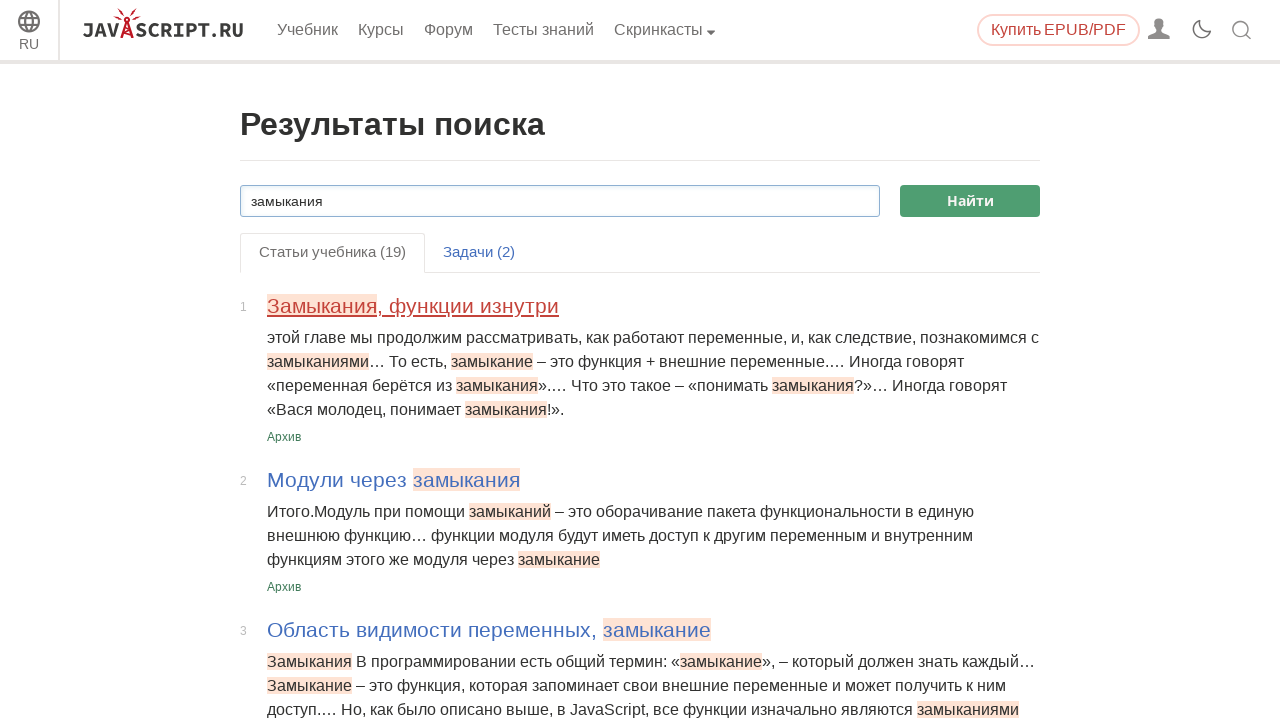

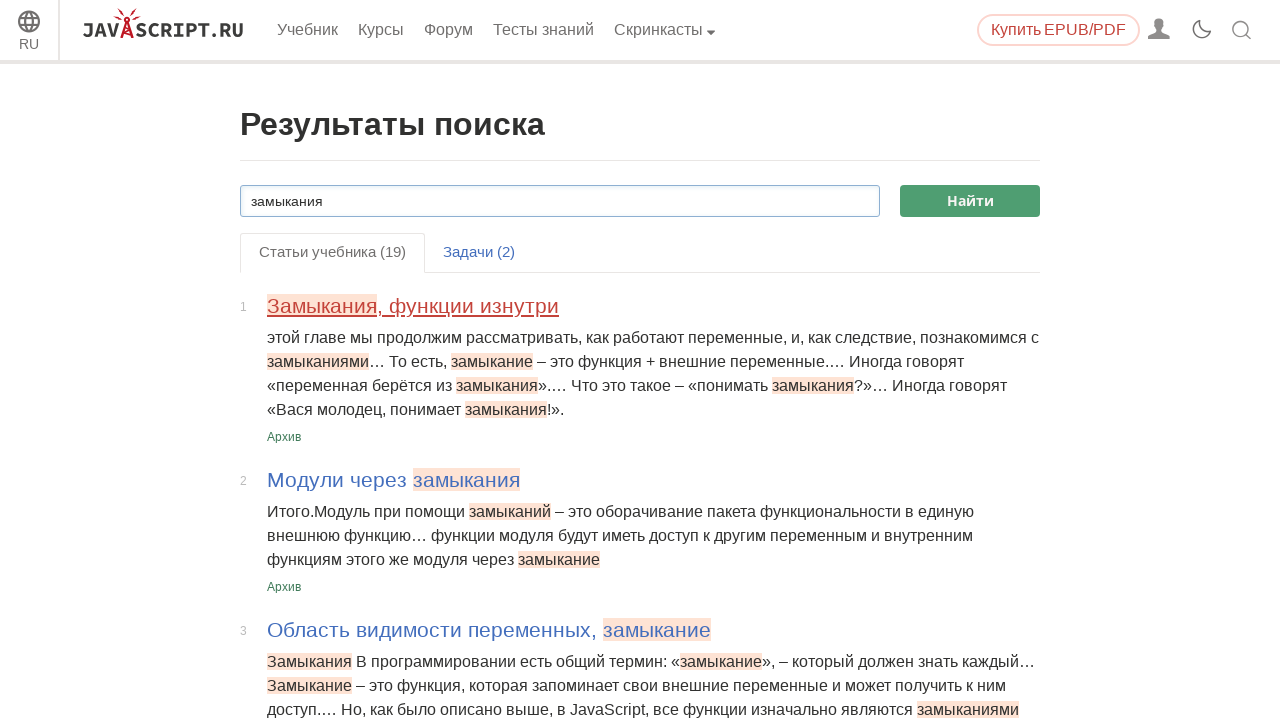